Tests product search functionality on an e-commerce practice site by typing a search term, waiting for results, and clicking the add button for a specific product (cashews)

Starting URL: https://rahulshettyacademy.com/seleniumPractise/#/

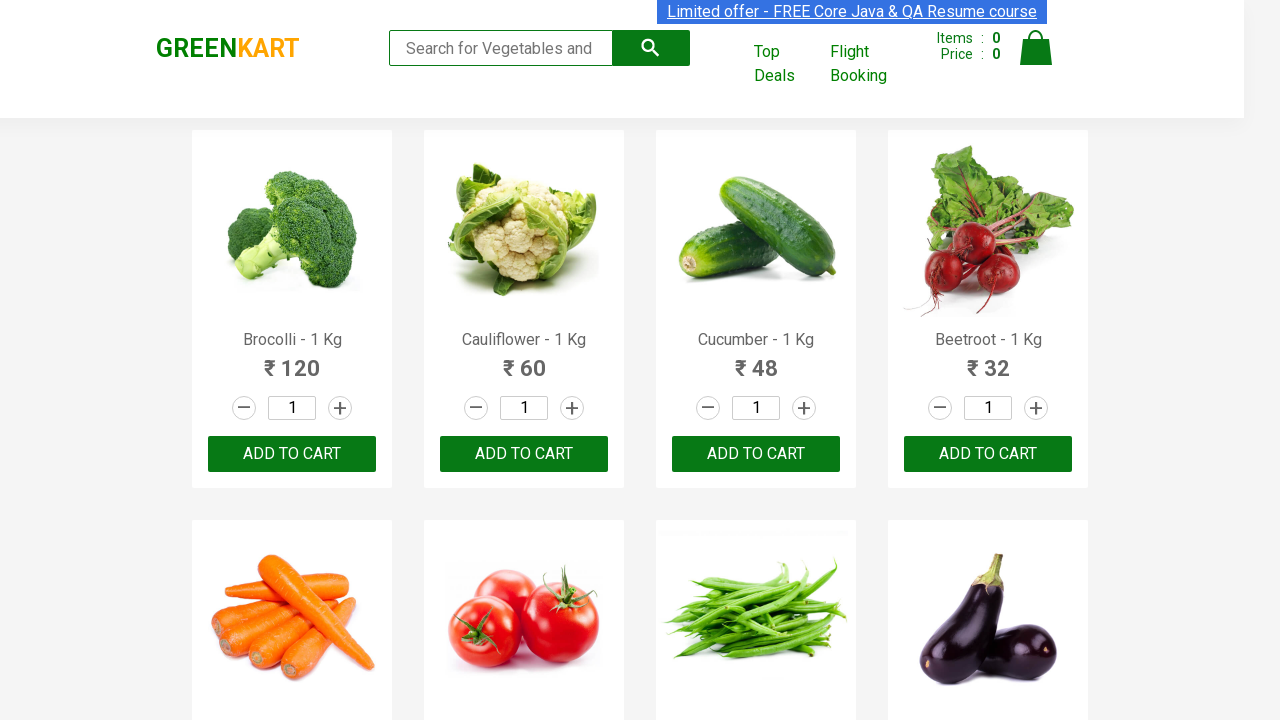

Filled search field with 'ca' to search for cashews on .search-keyword
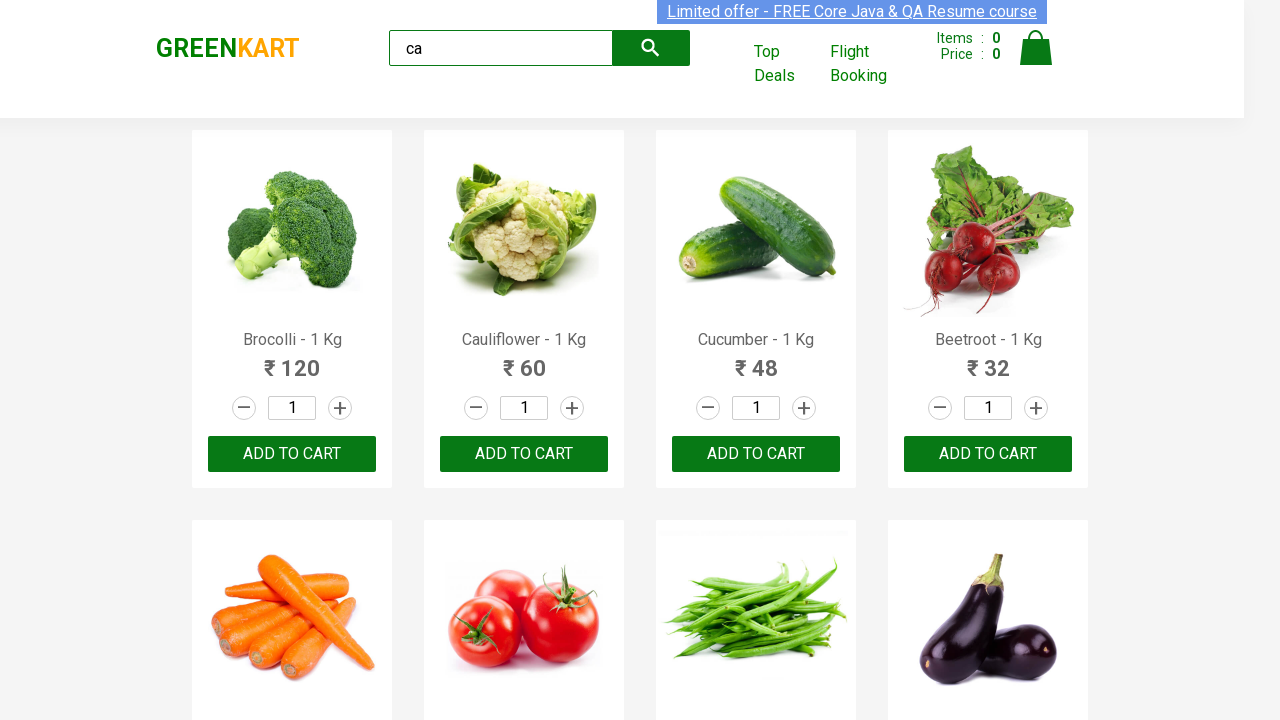

Product search results loaded
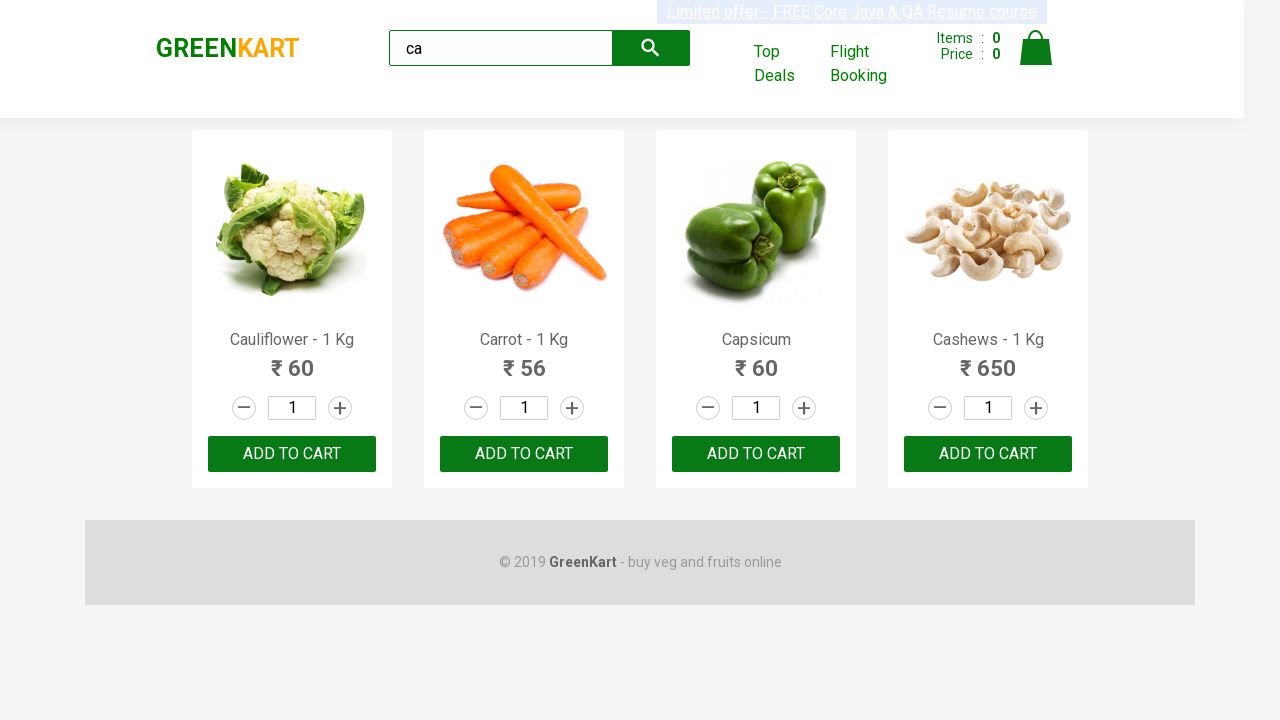

Retrieved all product elements from search results
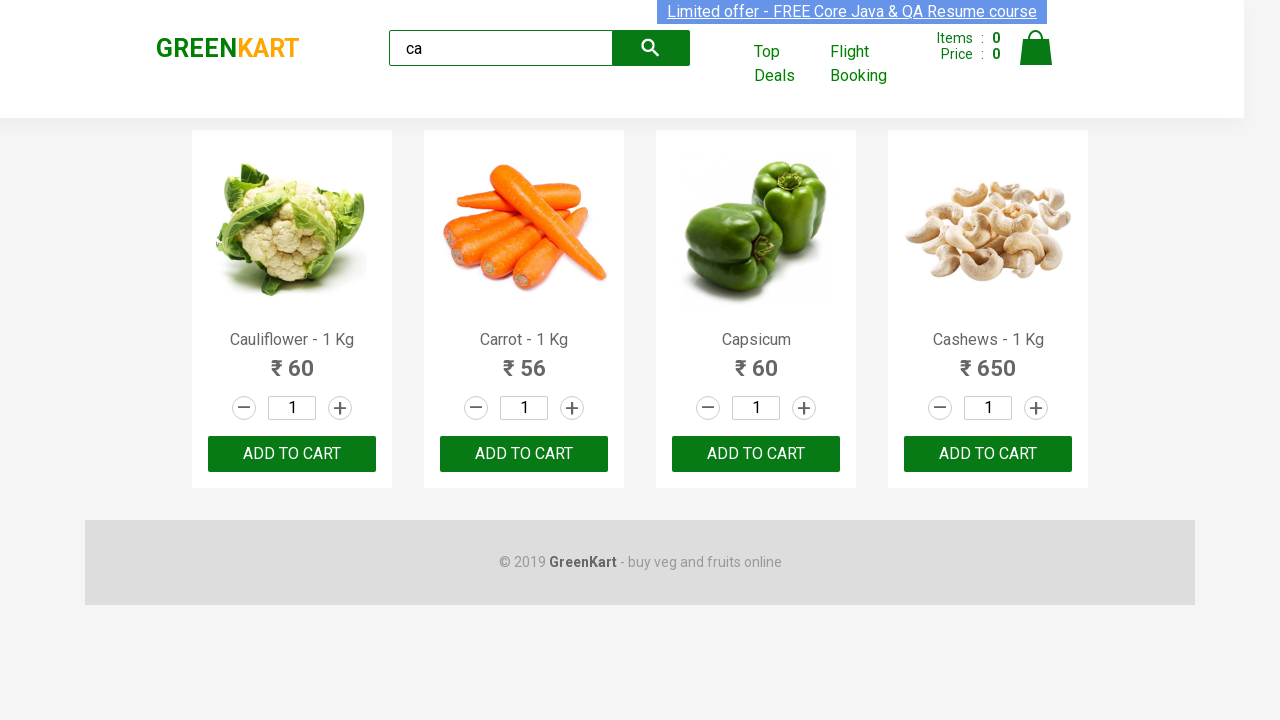

Extracted product name: Cauliflower - 1 Kg
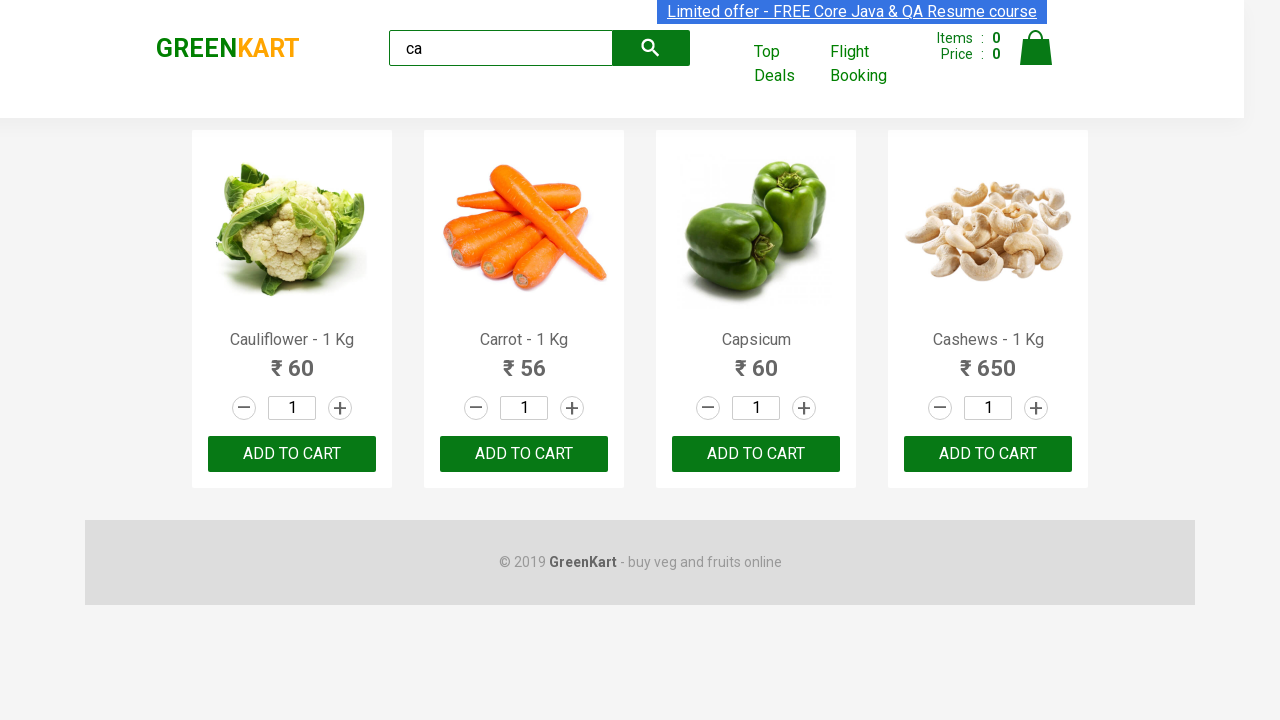

Extracted product name: Carrot - 1 Kg
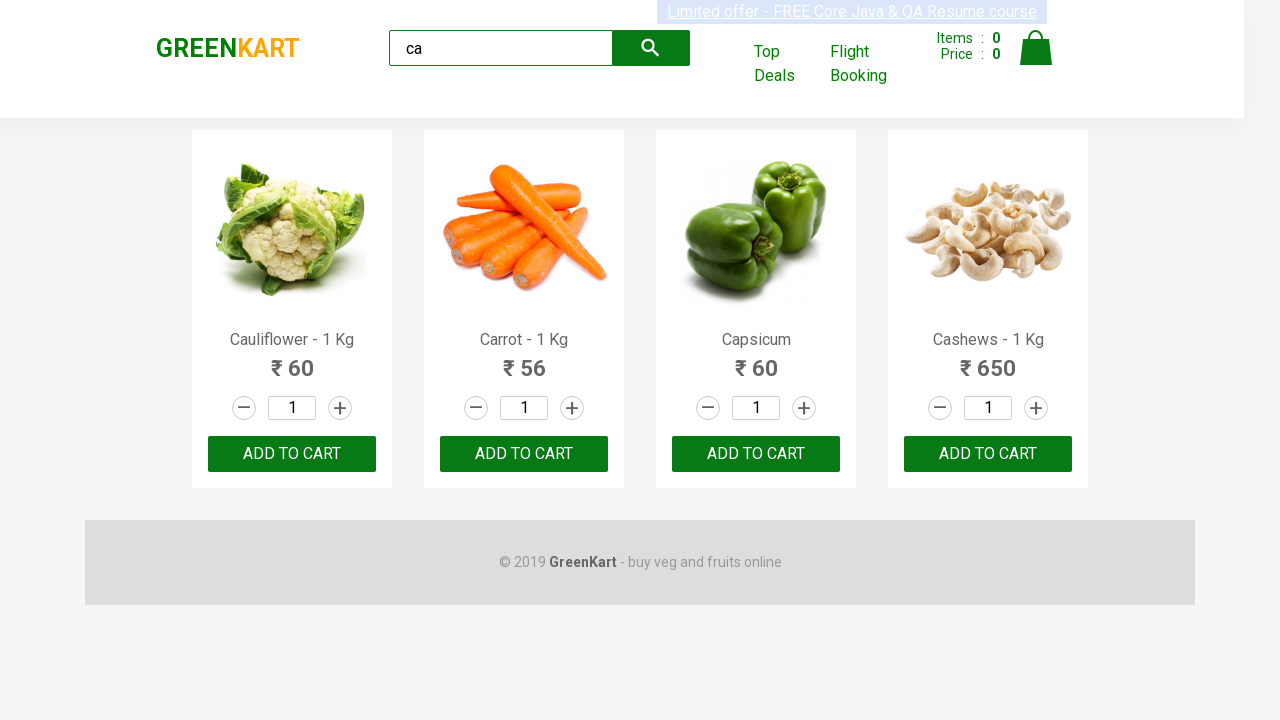

Extracted product name: Capsicum
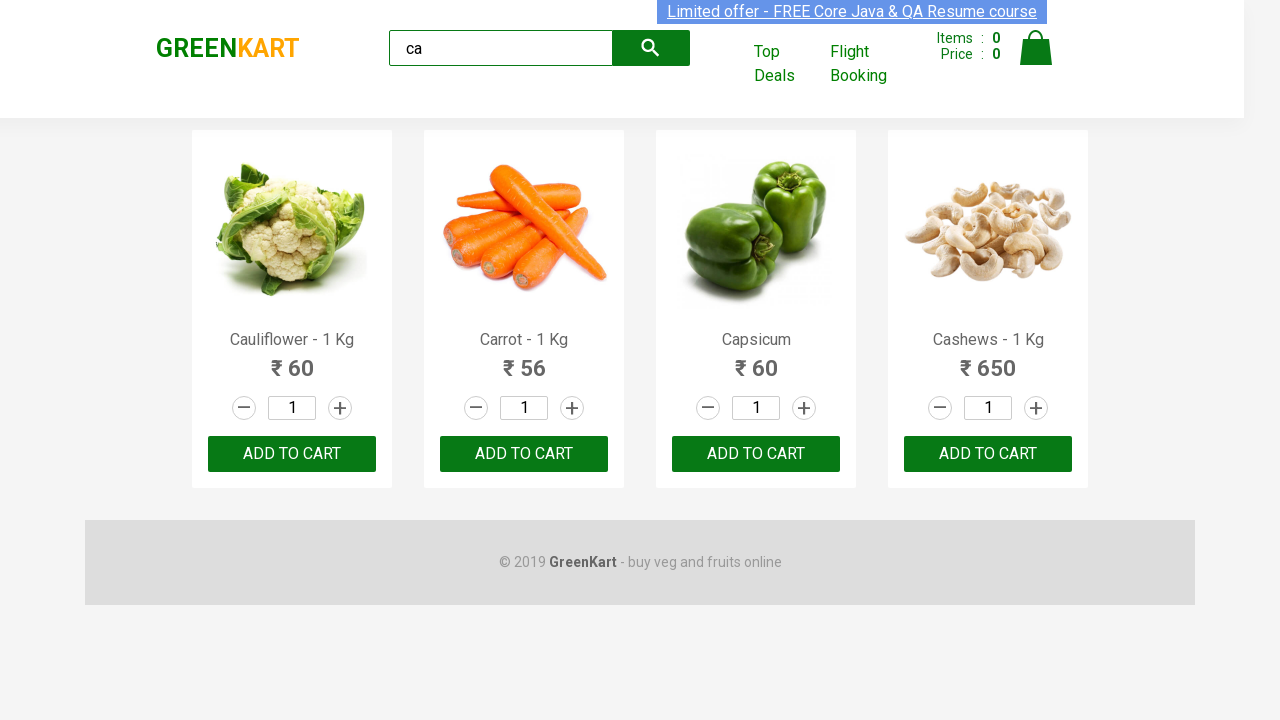

Extracted product name: Cashews - 1 Kg
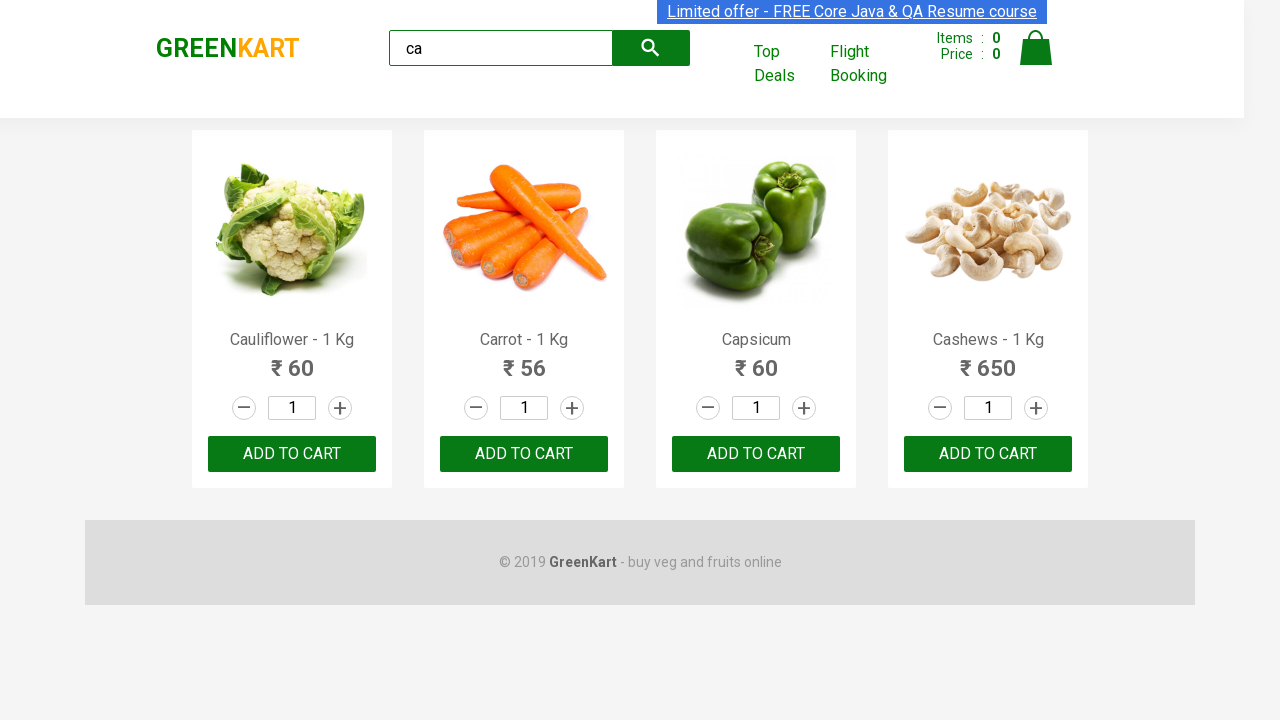

Clicked add button for cashews product at (988, 454) on .products .product >> nth=3 >> button
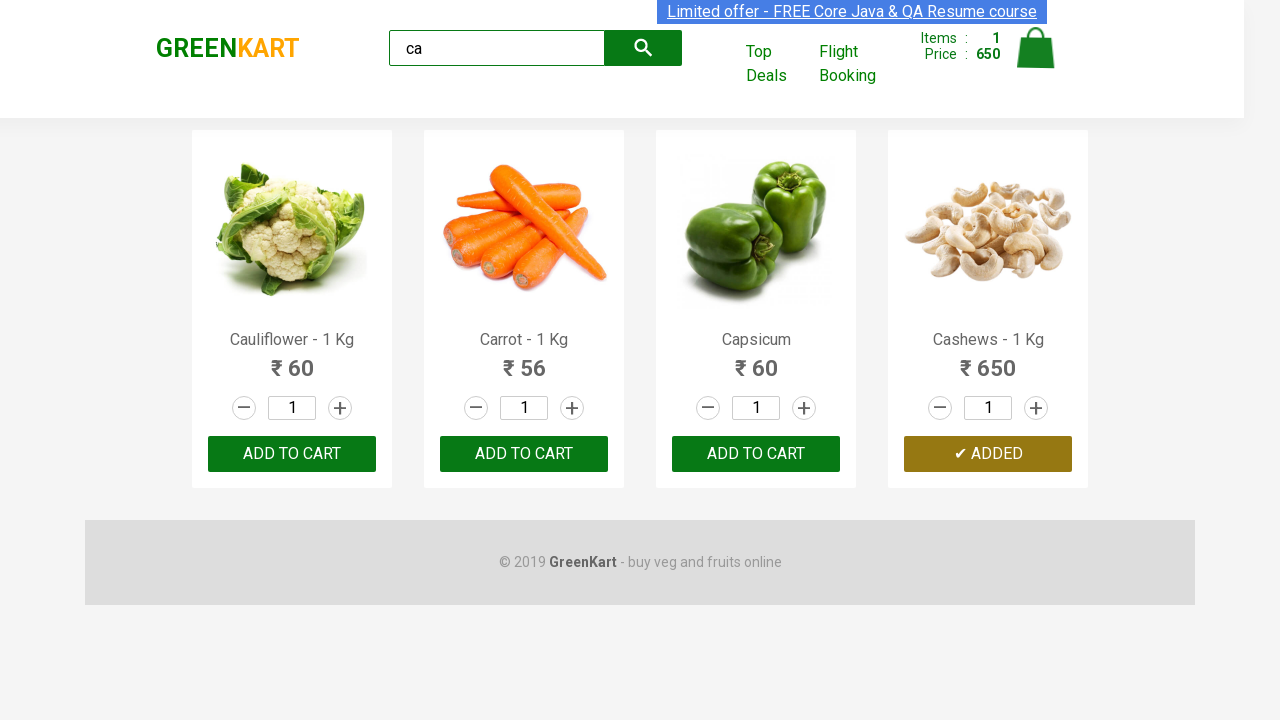

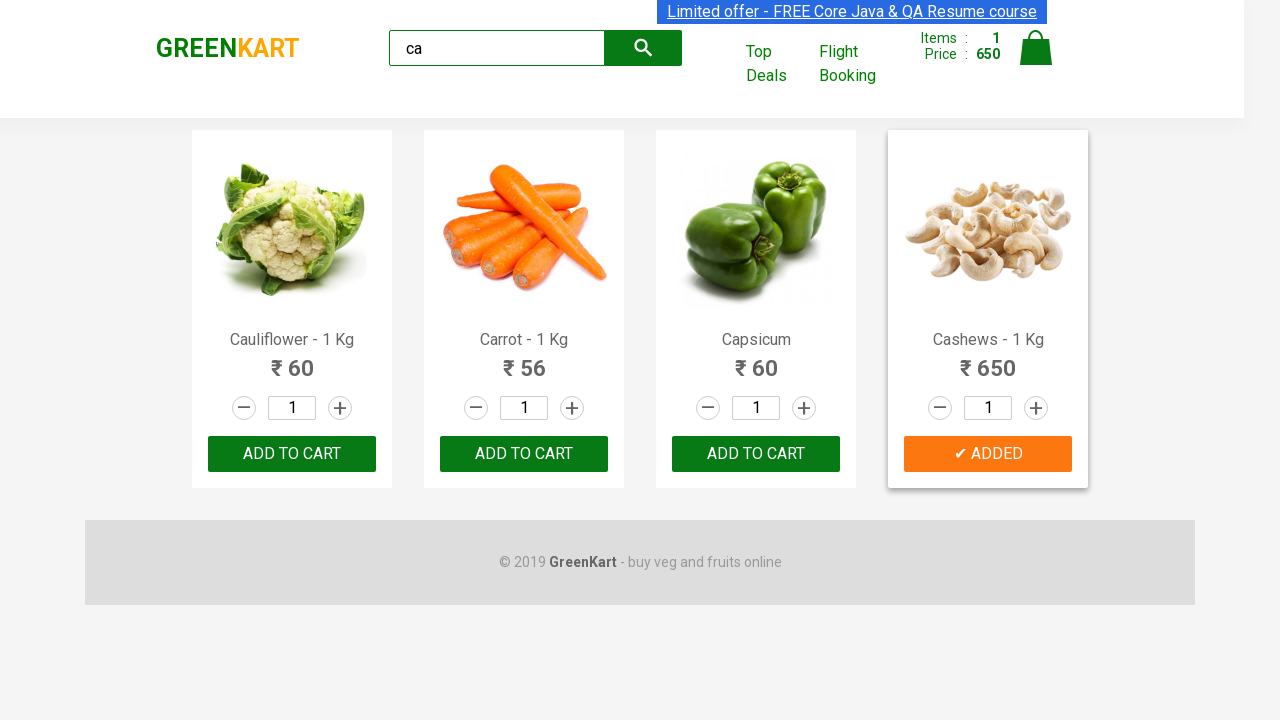